Tests passenger selection dropdown by clicking to increase adult passenger count multiple times

Starting URL: https://rahulshettyacademy.com/dropdownsPractise/

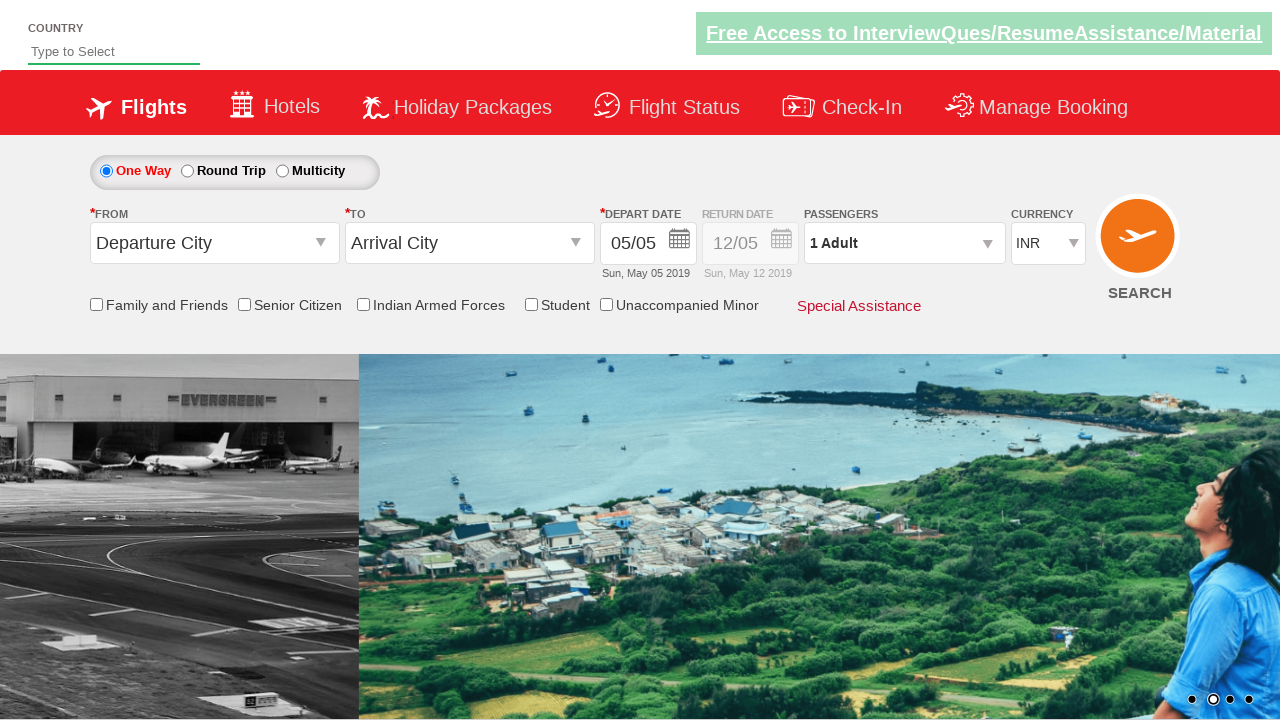

Clicked passenger info dropdown to open it at (904, 243) on #divpaxinfo
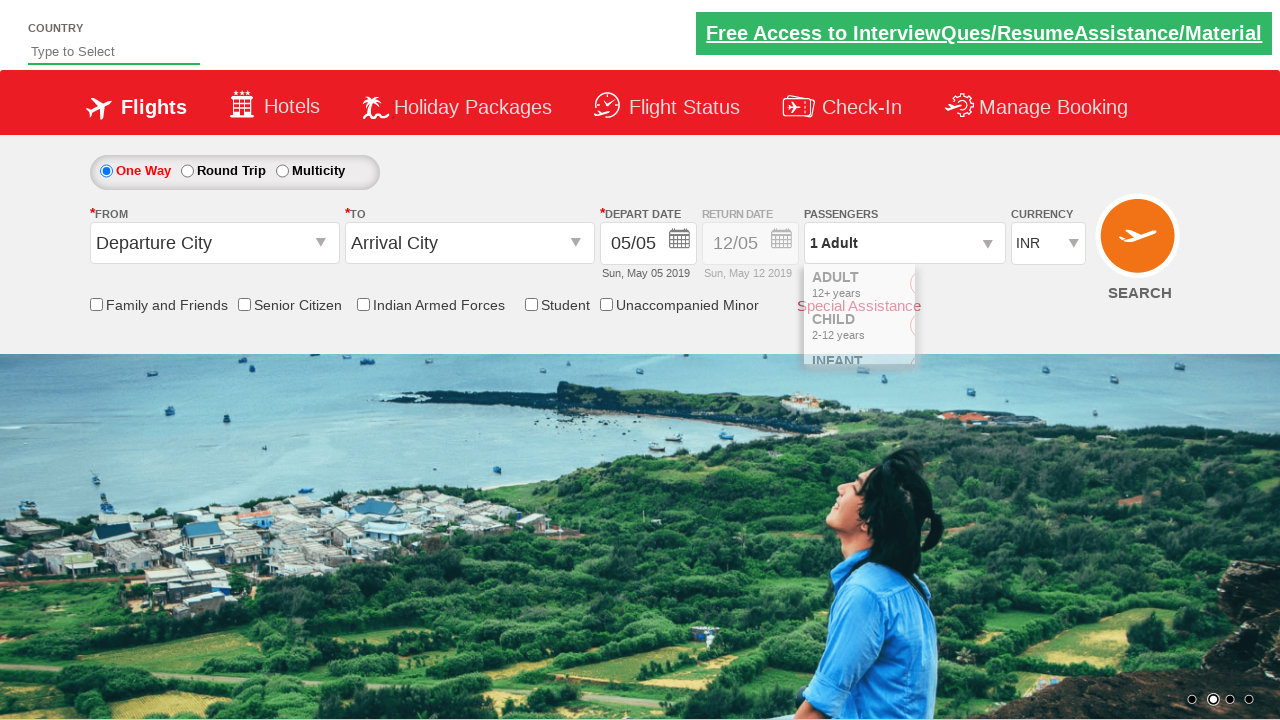

Waited for dropdown to open
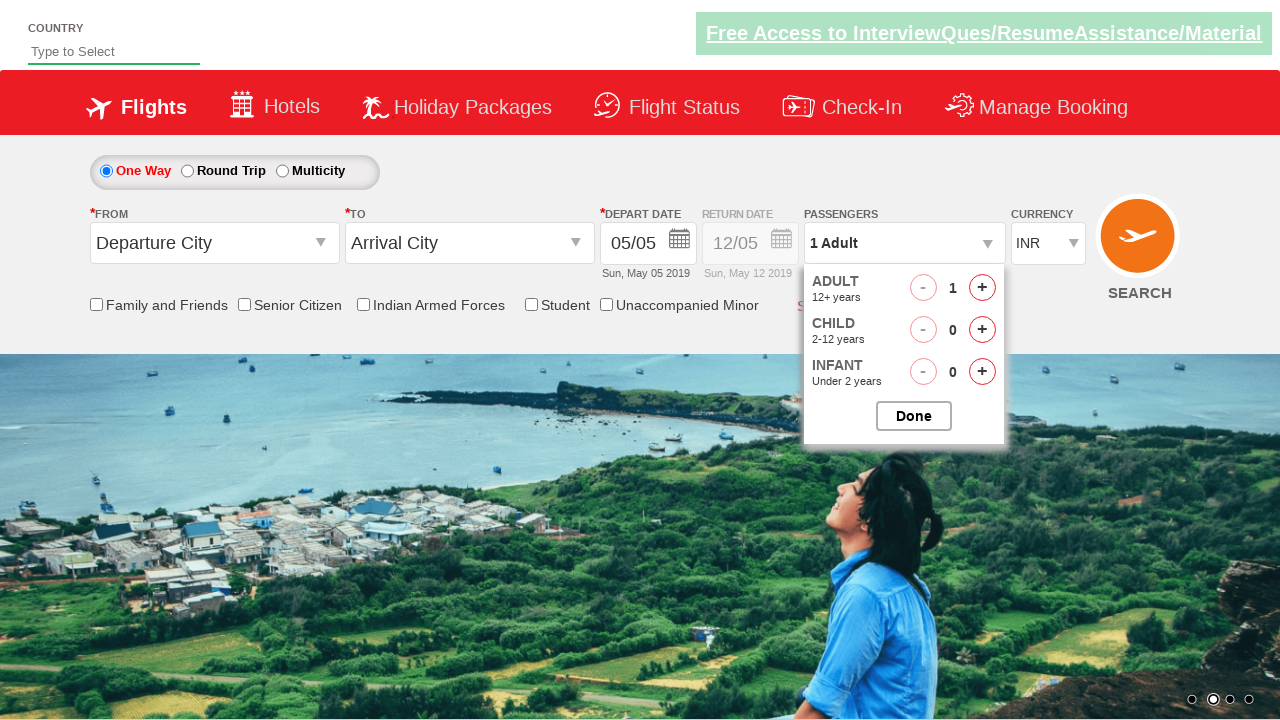

Clicked increase adult button (click 1 of 4) at (982, 288) on #hrefIncAdt
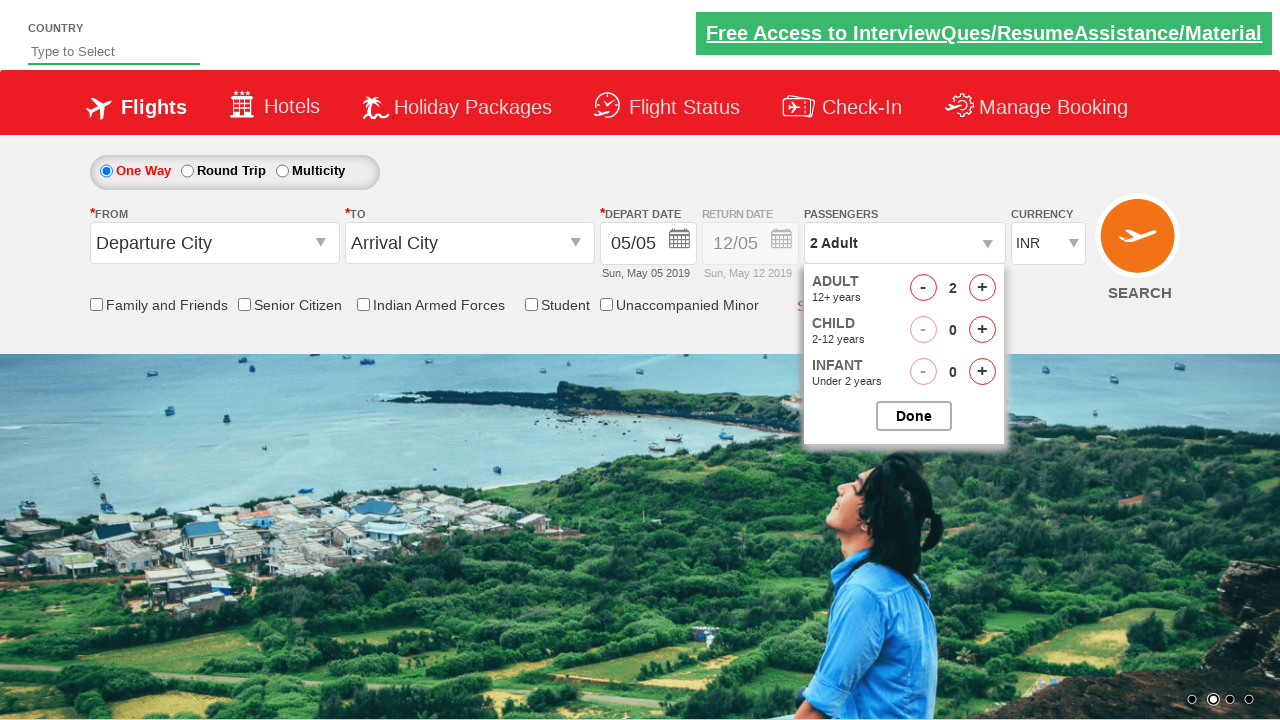

Waited for UI to update after adult count increase
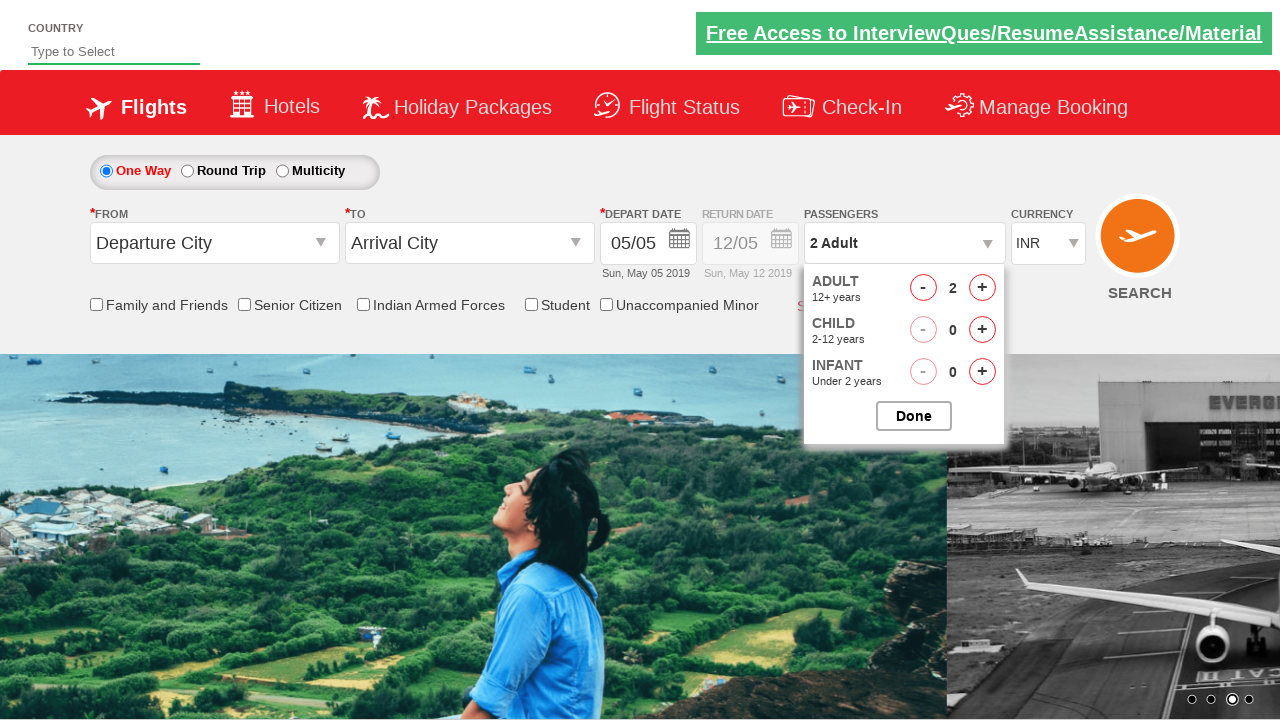

Clicked increase adult button (click 2 of 4) at (982, 288) on #hrefIncAdt
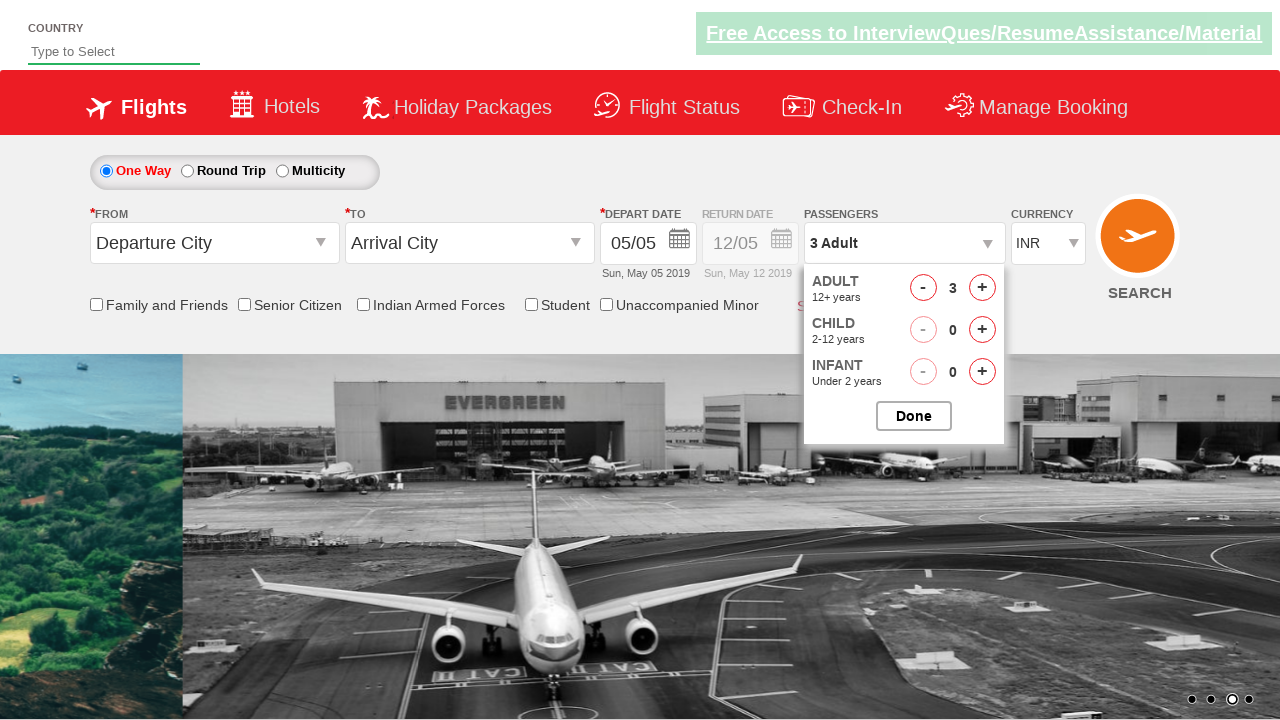

Waited for UI to update after adult count increase
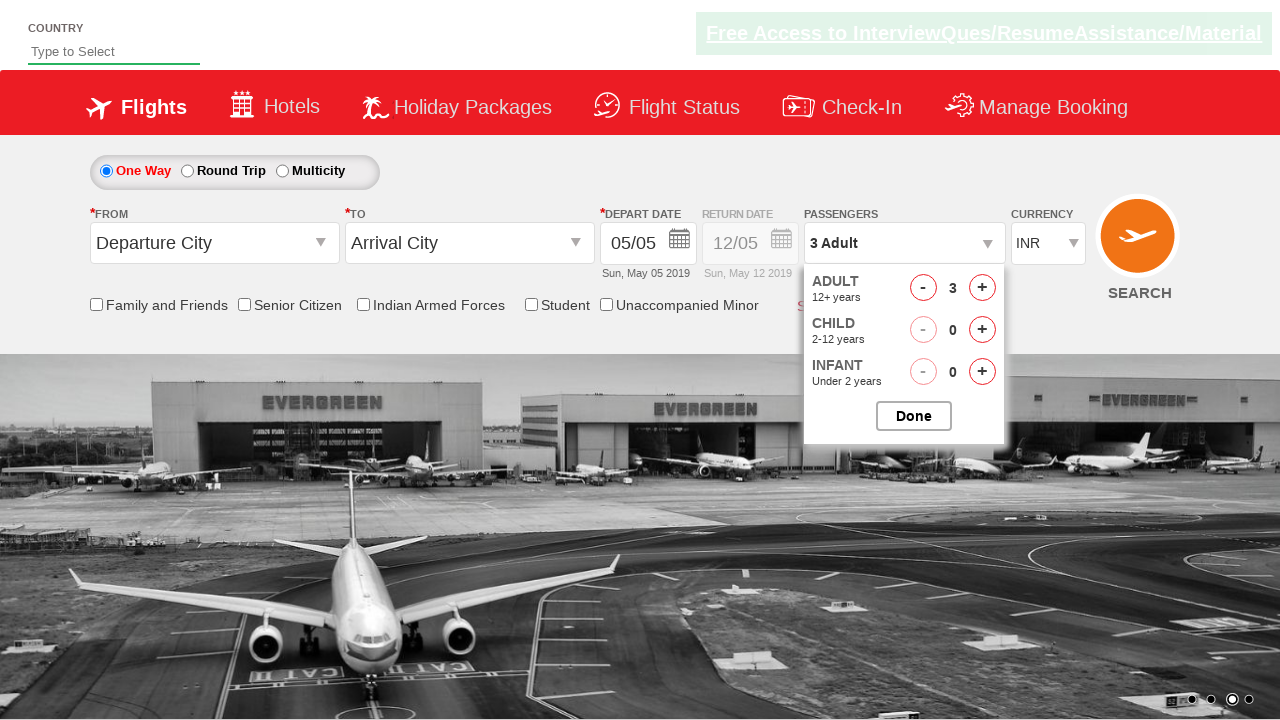

Clicked increase adult button (click 3 of 4) at (982, 288) on #hrefIncAdt
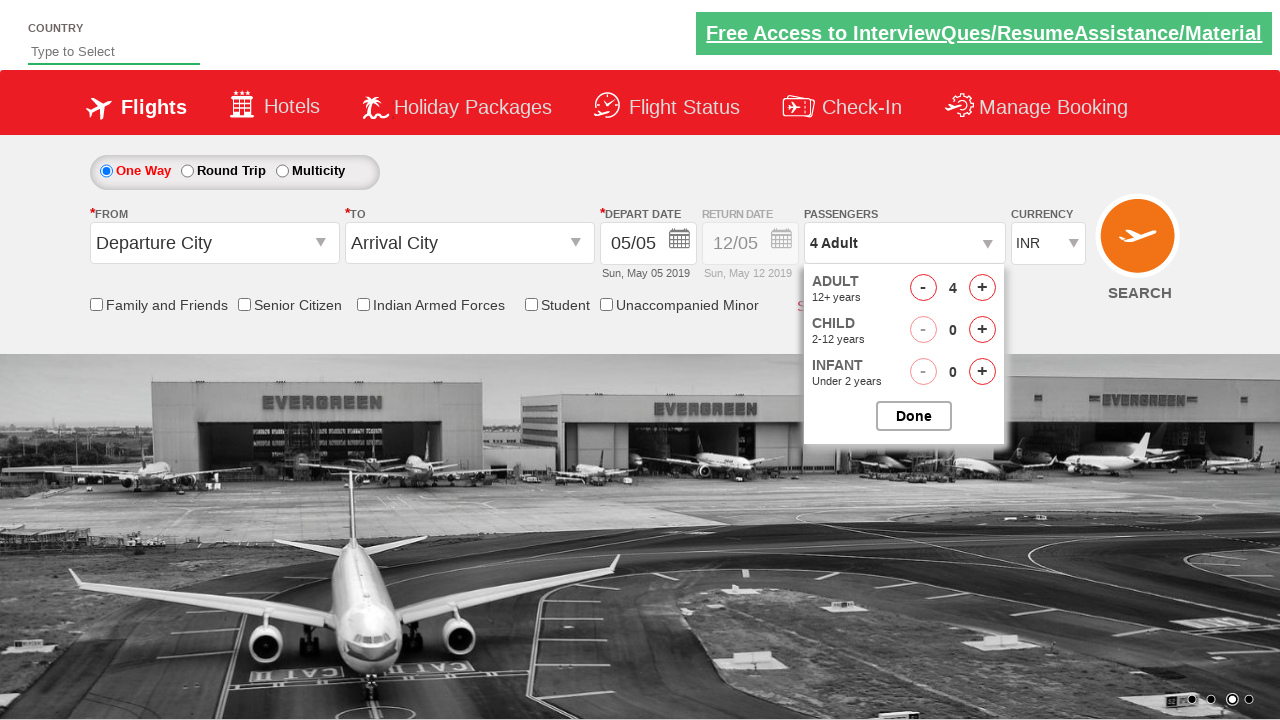

Waited for UI to update after adult count increase
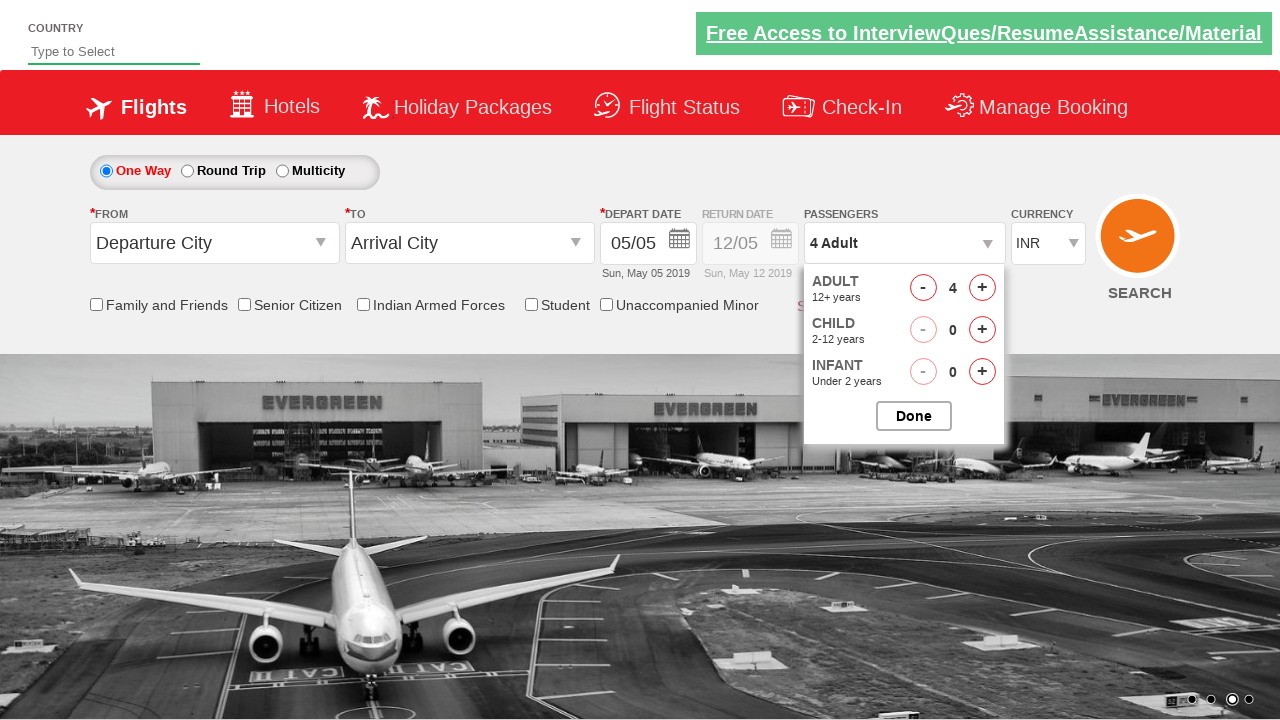

Clicked increase adult button (click 4 of 4) at (982, 288) on #hrefIncAdt
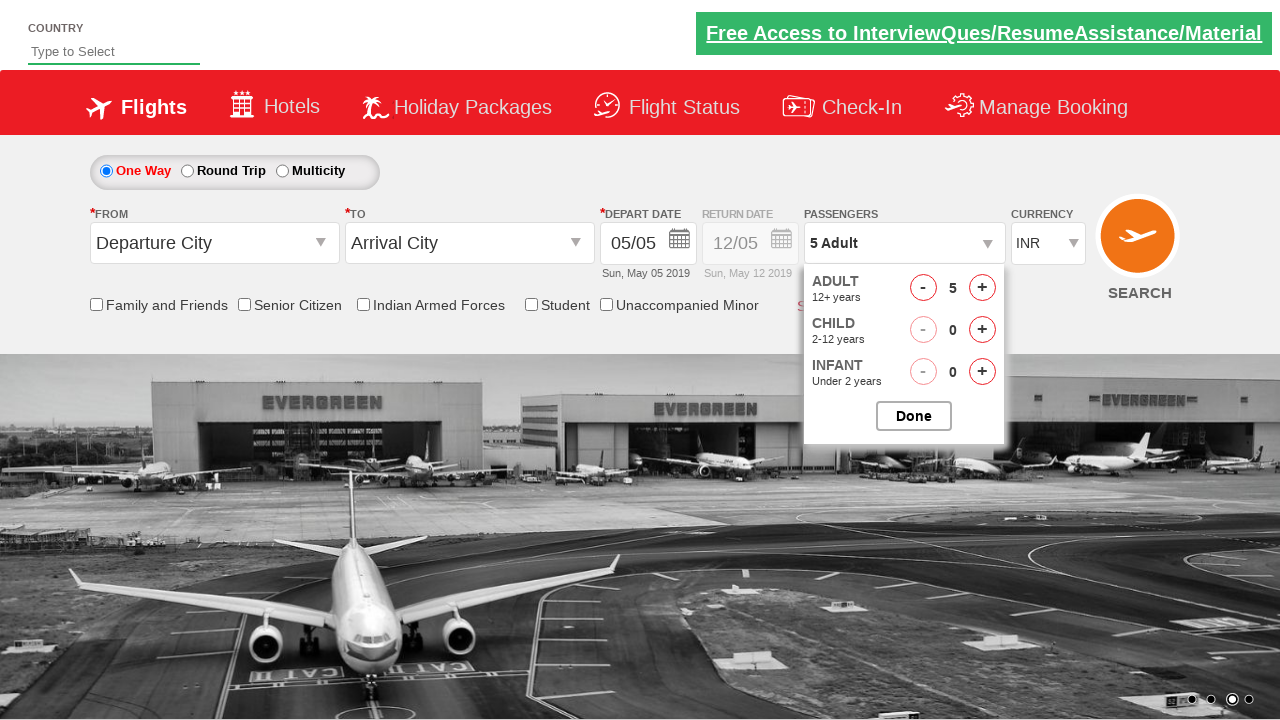

Waited for UI to update after adult count increase
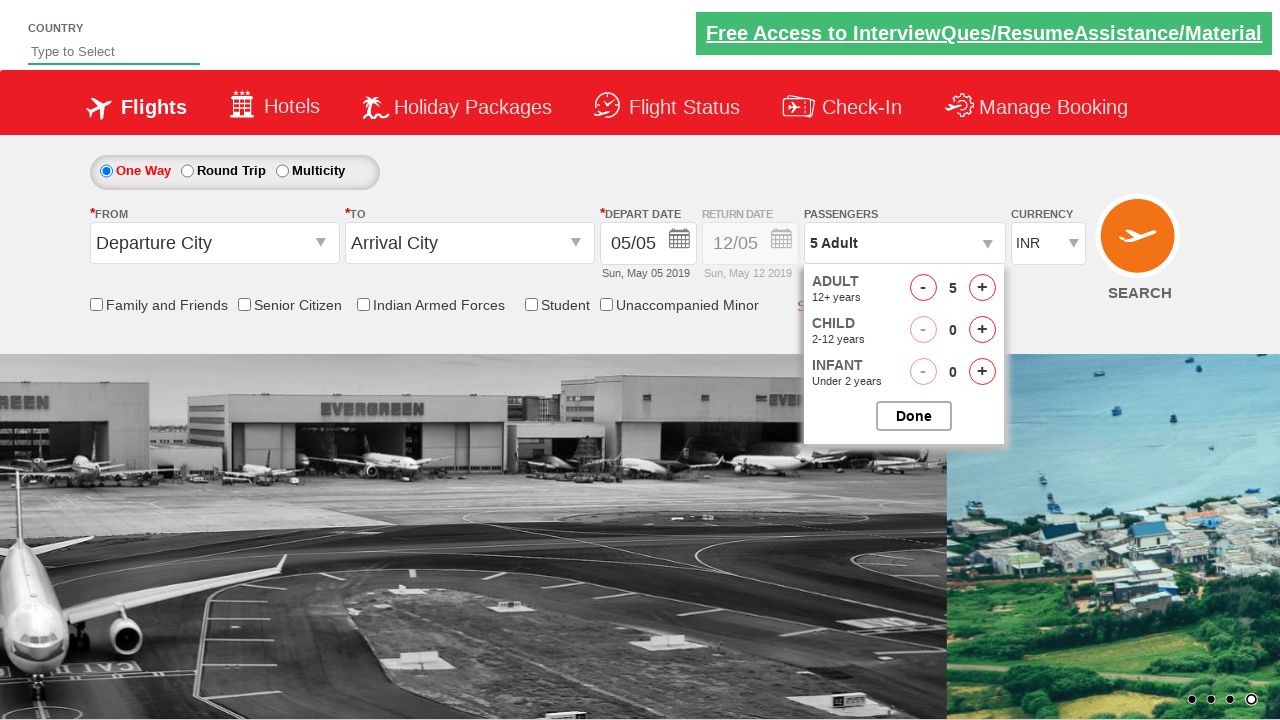

Located search button element
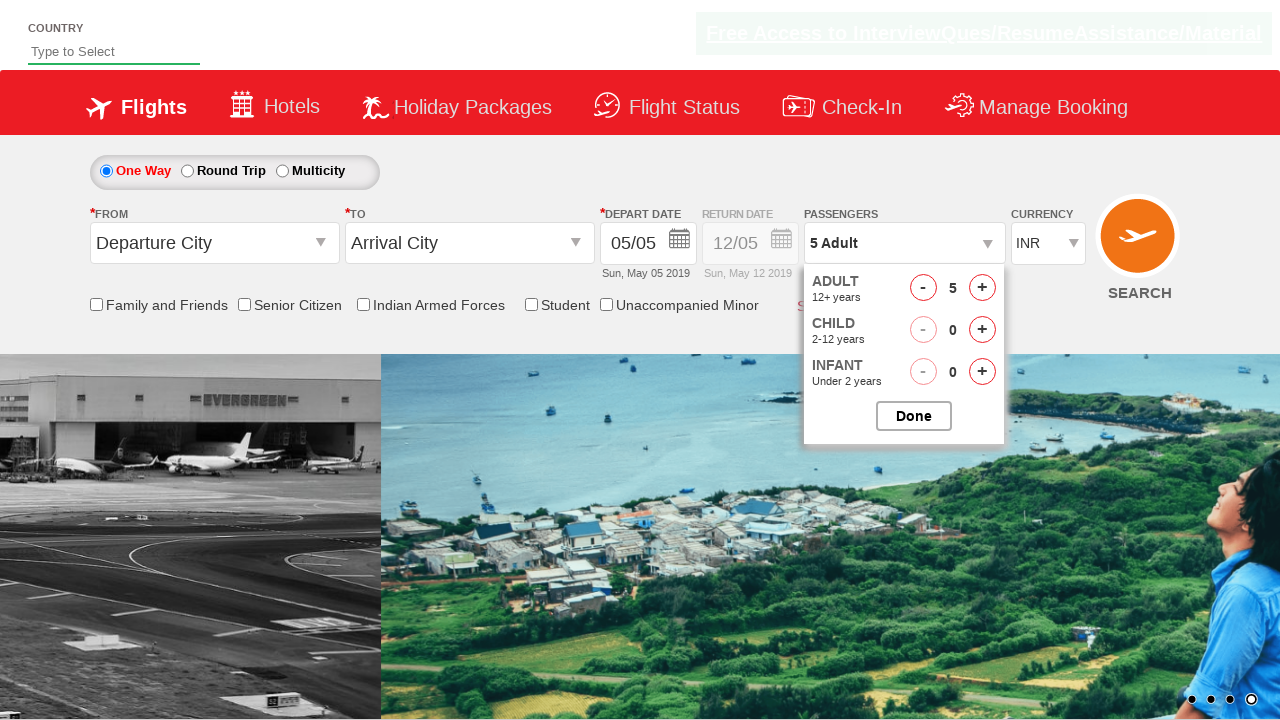

Search button is visible and ready
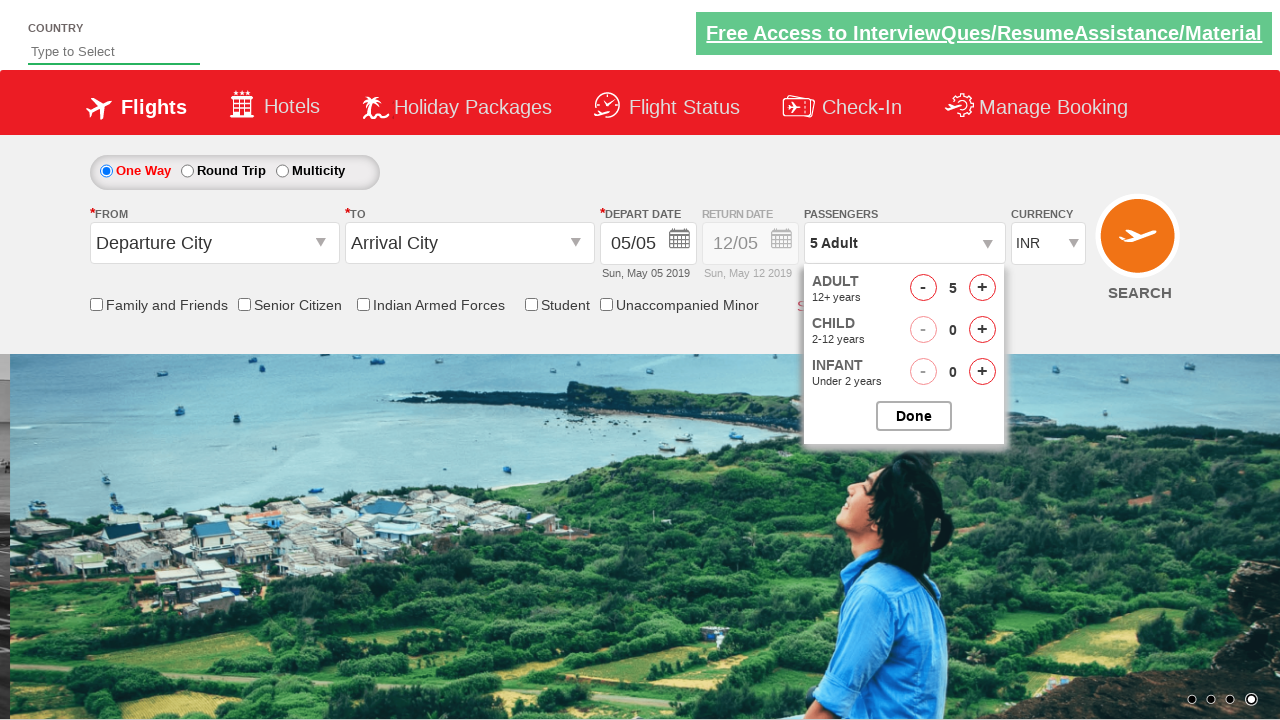

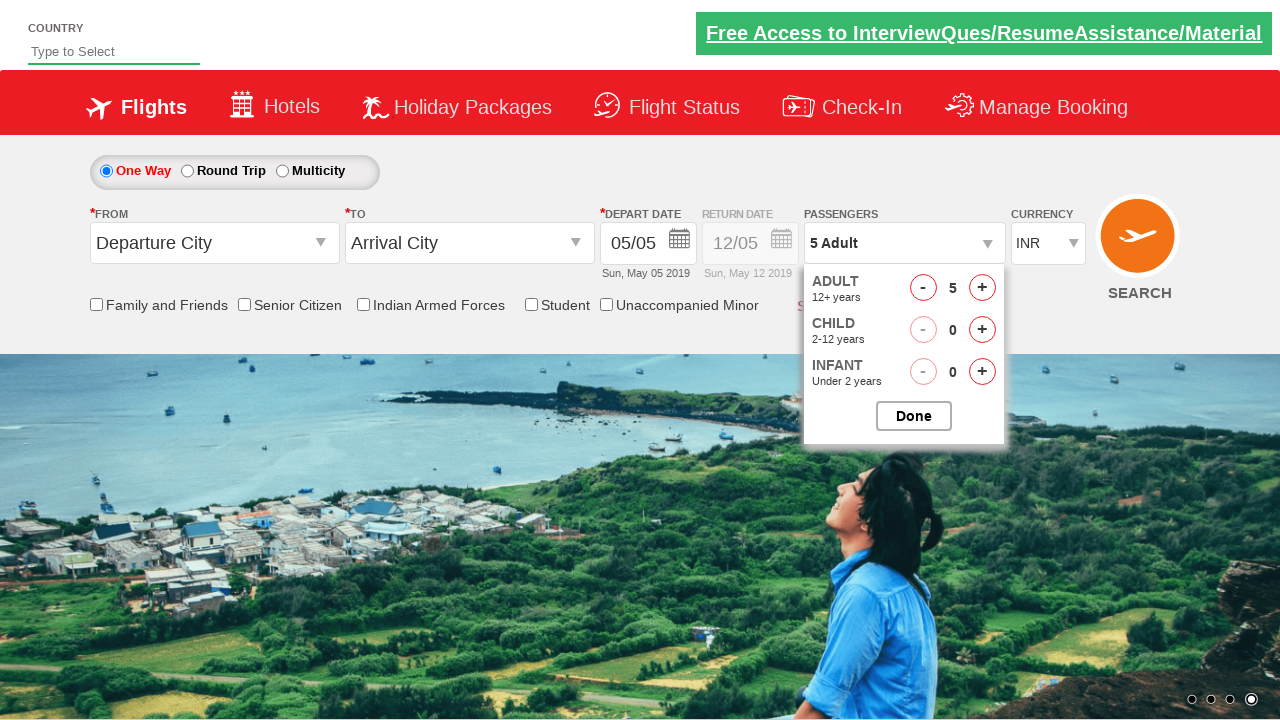